Tests clicking a load content button and verifying that a welcome message appears on an unstable load site without explicit waiting

Starting URL: https://victoretc.github.io/waitSeleniumexample/

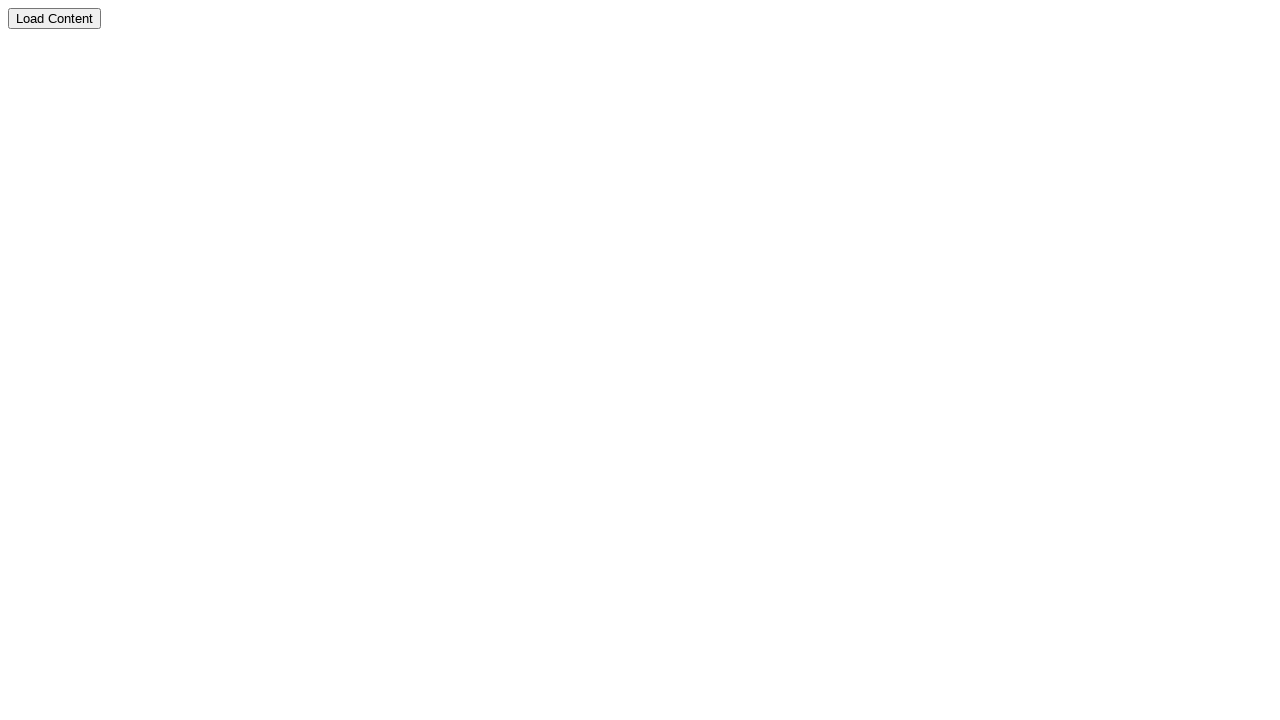

Navigated to unstable load site
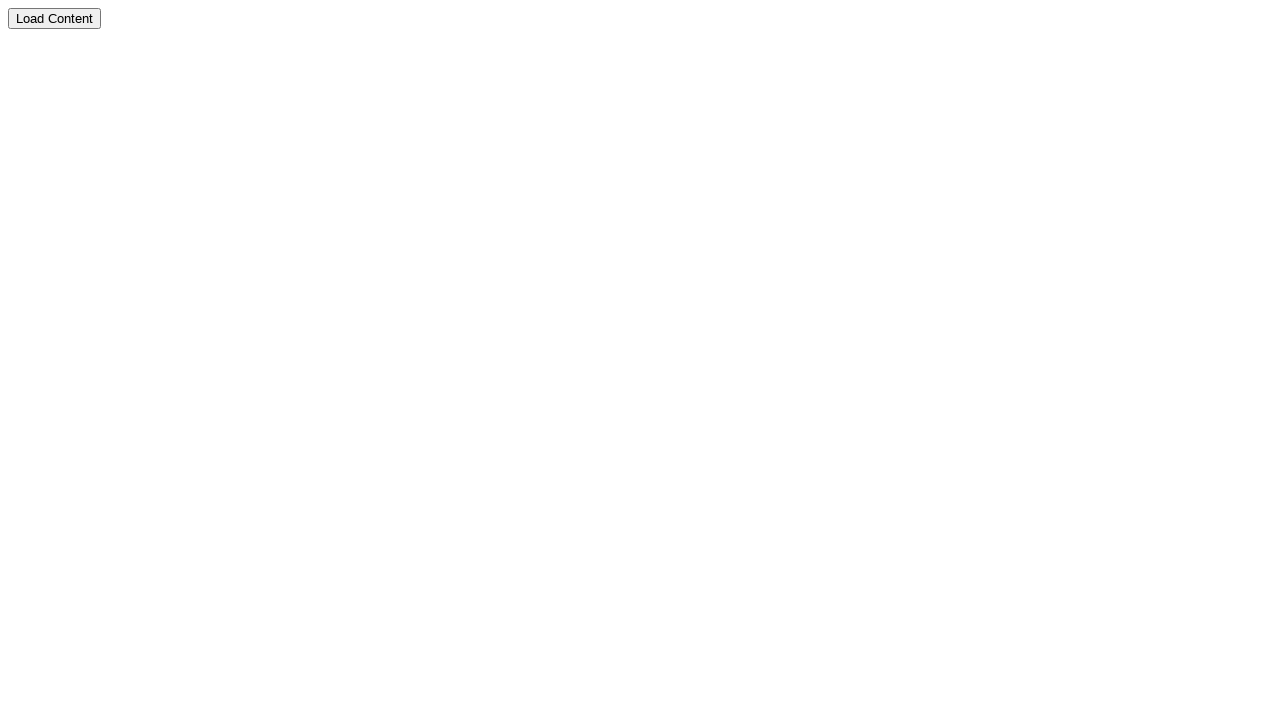

Clicked load content button at (54, 18) on xpath=//button
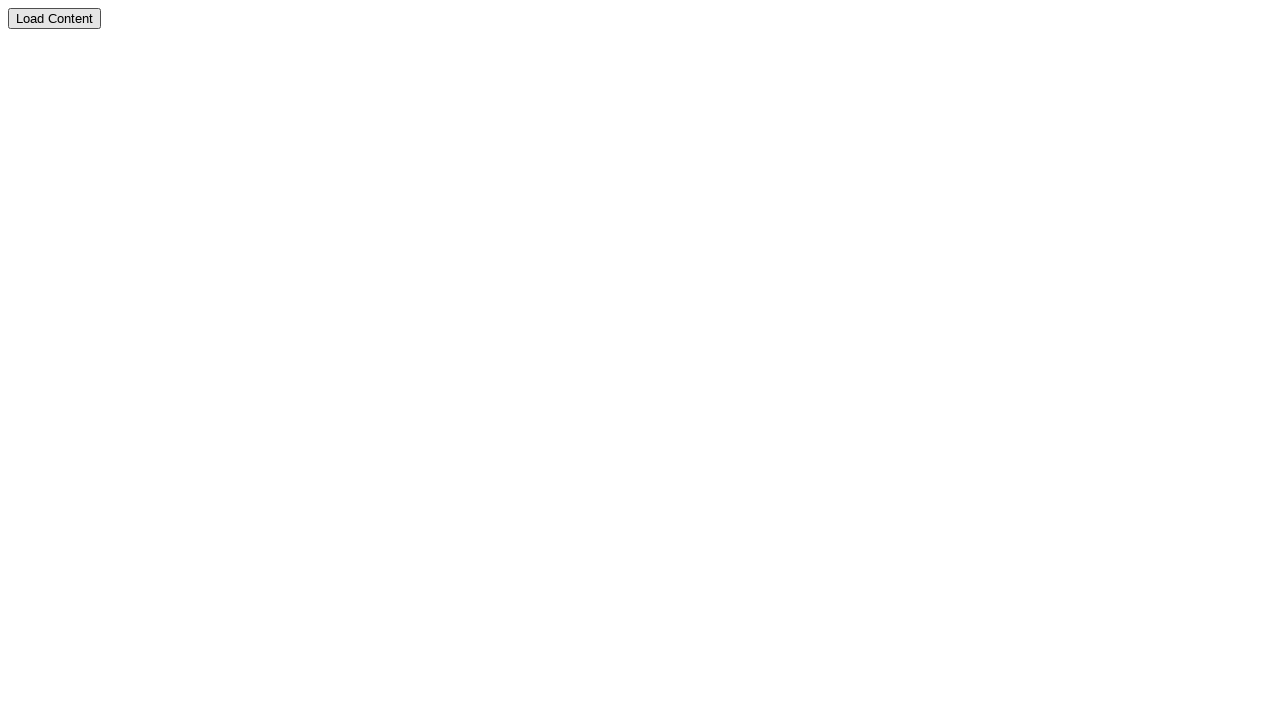

Verified welcome message 'Welcome to the Unstable Load Site!' appeared
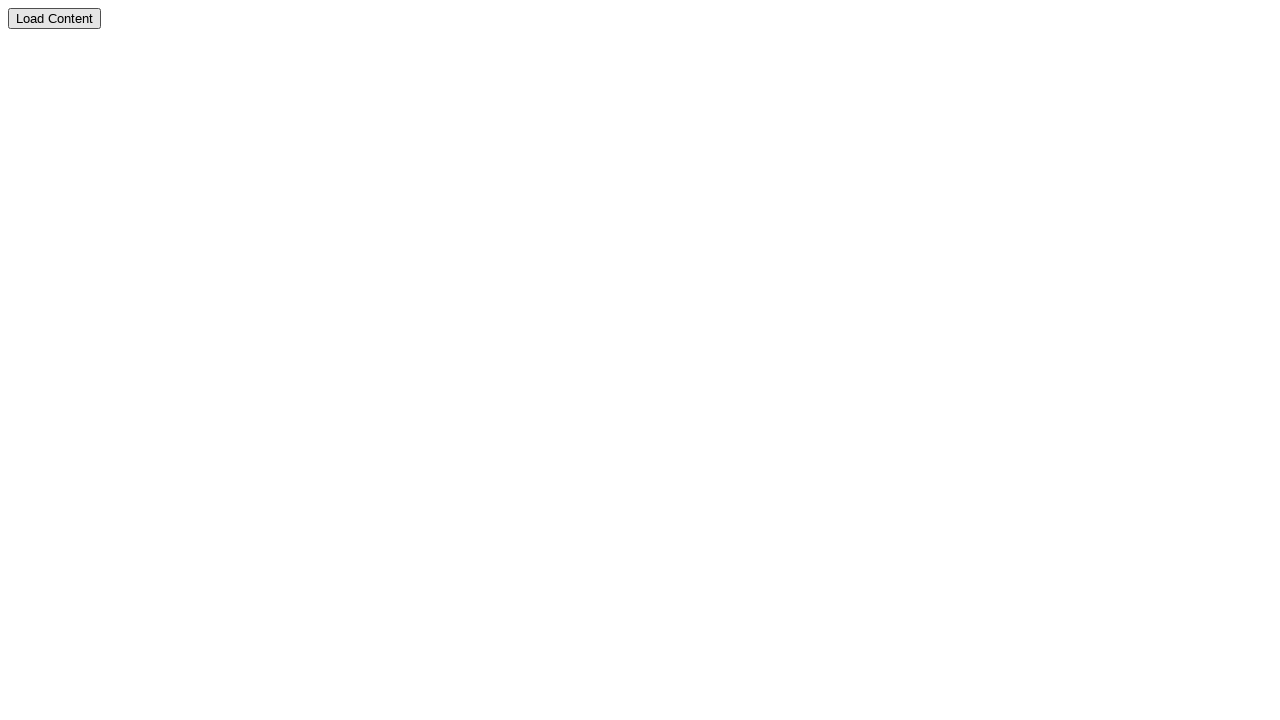

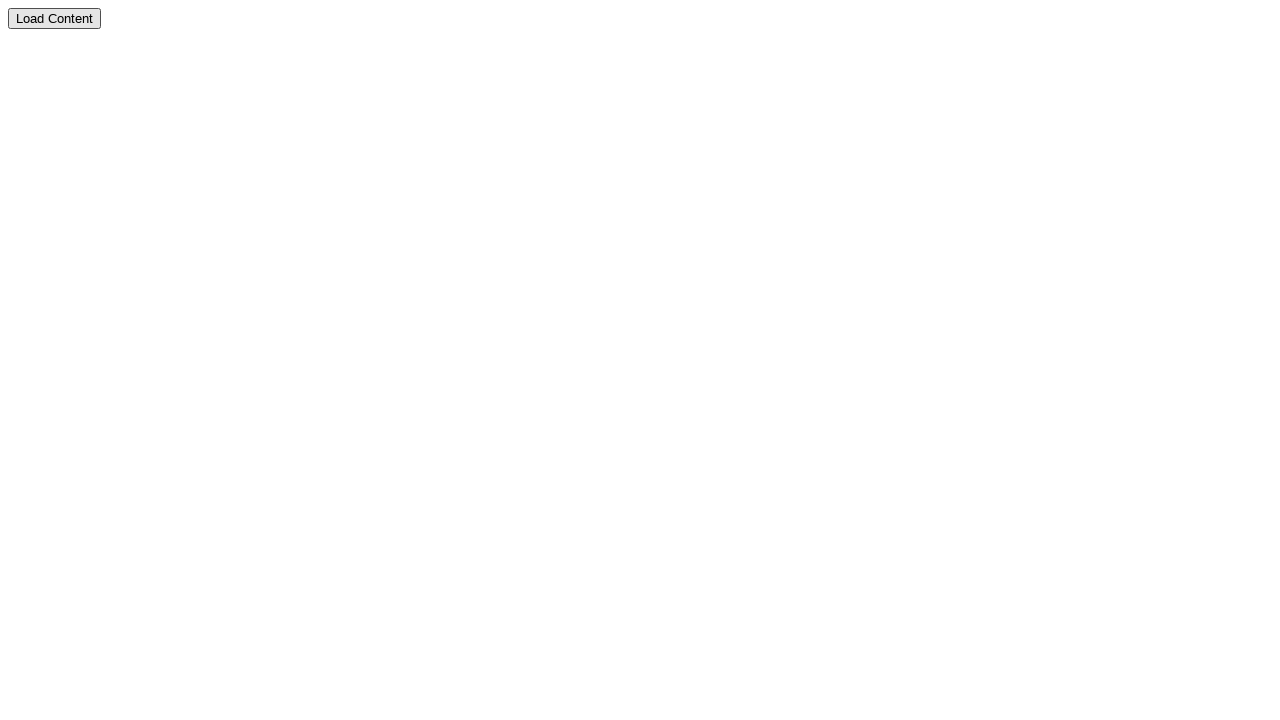